Tests checkbox and radio button widgets by selecting city, rating, and bed type options.

Starting URL: https://jqueryui.com/checkboxradio/

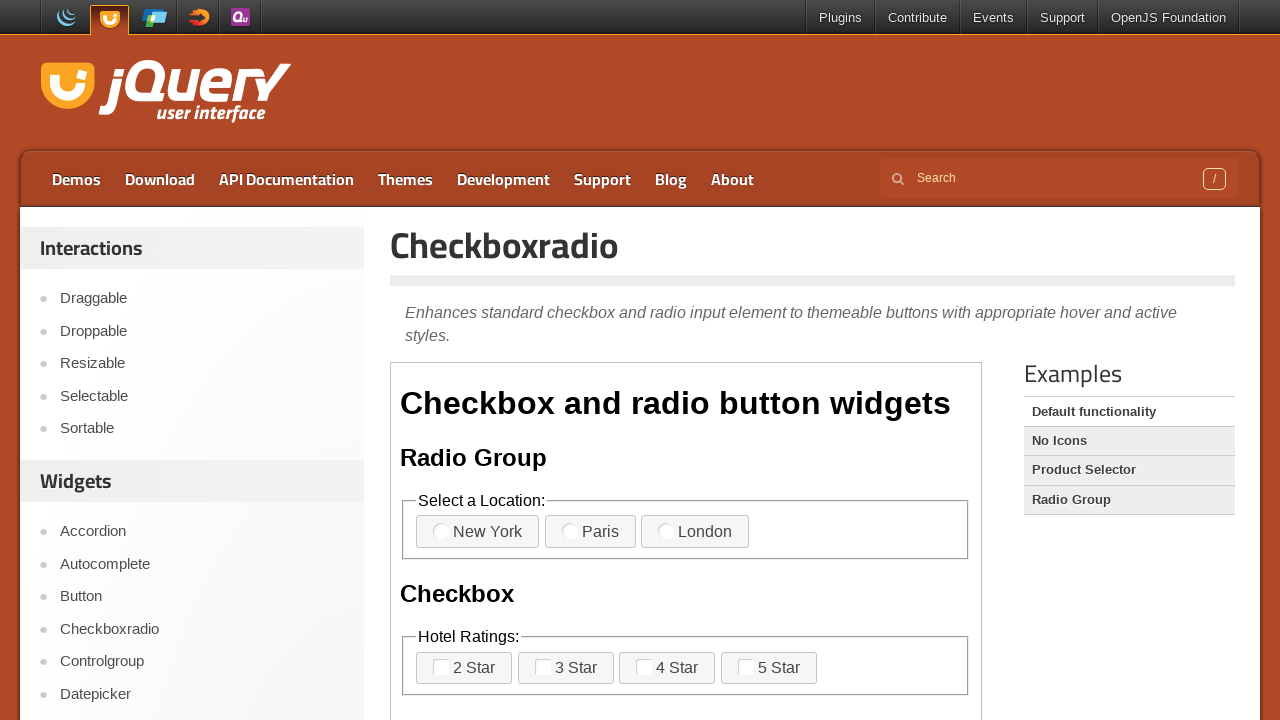

Scrolled down 300 pixels to view demo
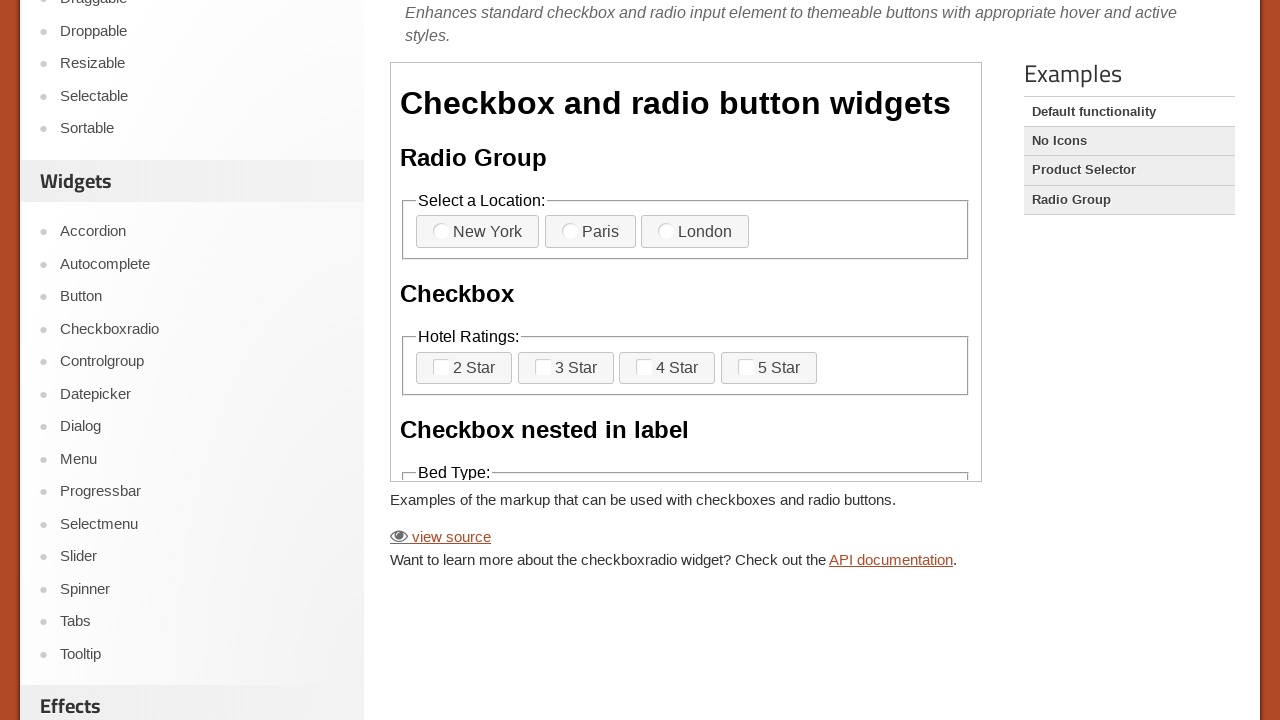

Located first iframe containing checkbox/radio widgets
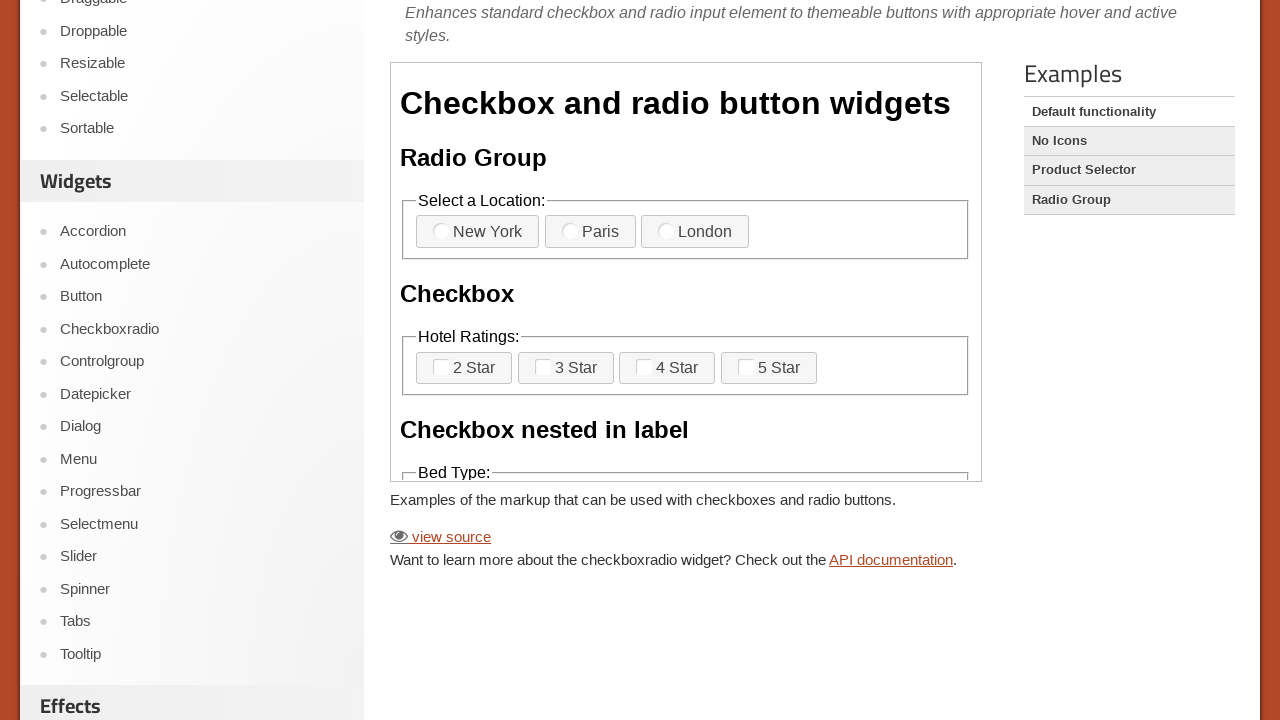

Waited for New York radio button to be ready
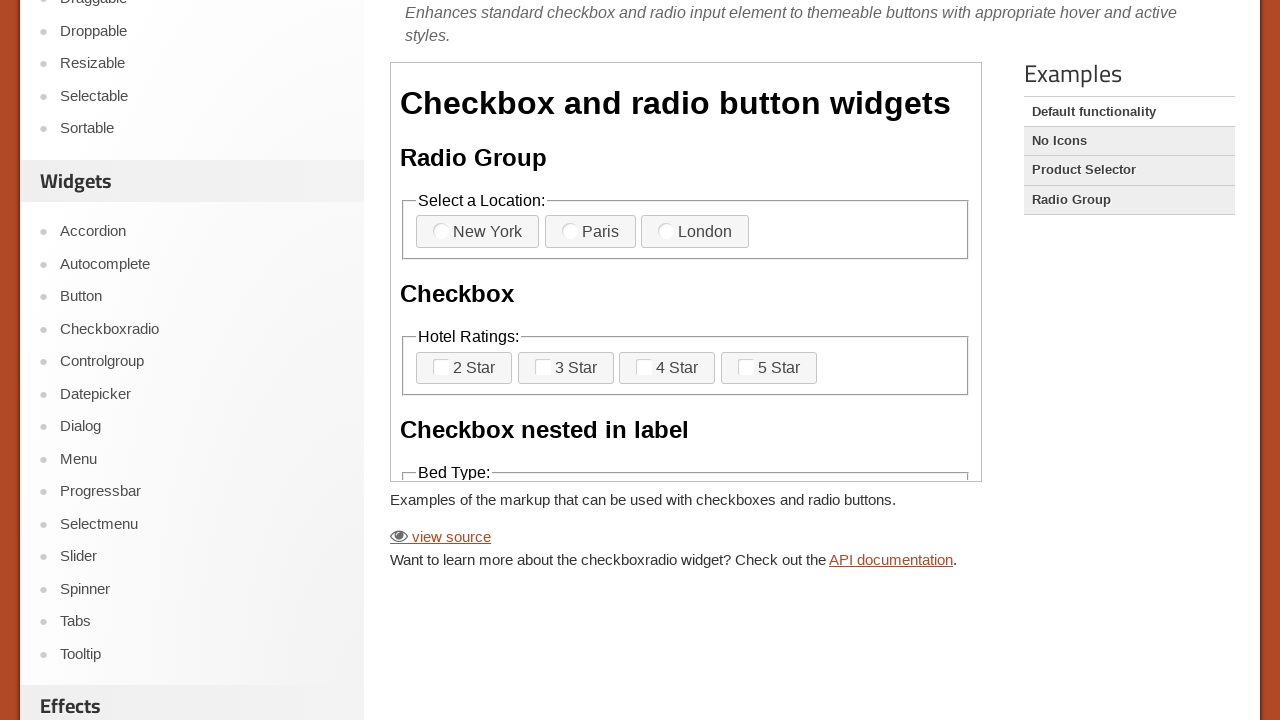

Selected New York city option at (441, 231) on iframe >> nth=0 >> internal:control=enter-frame >> fieldset >> nth=0 >> label >>
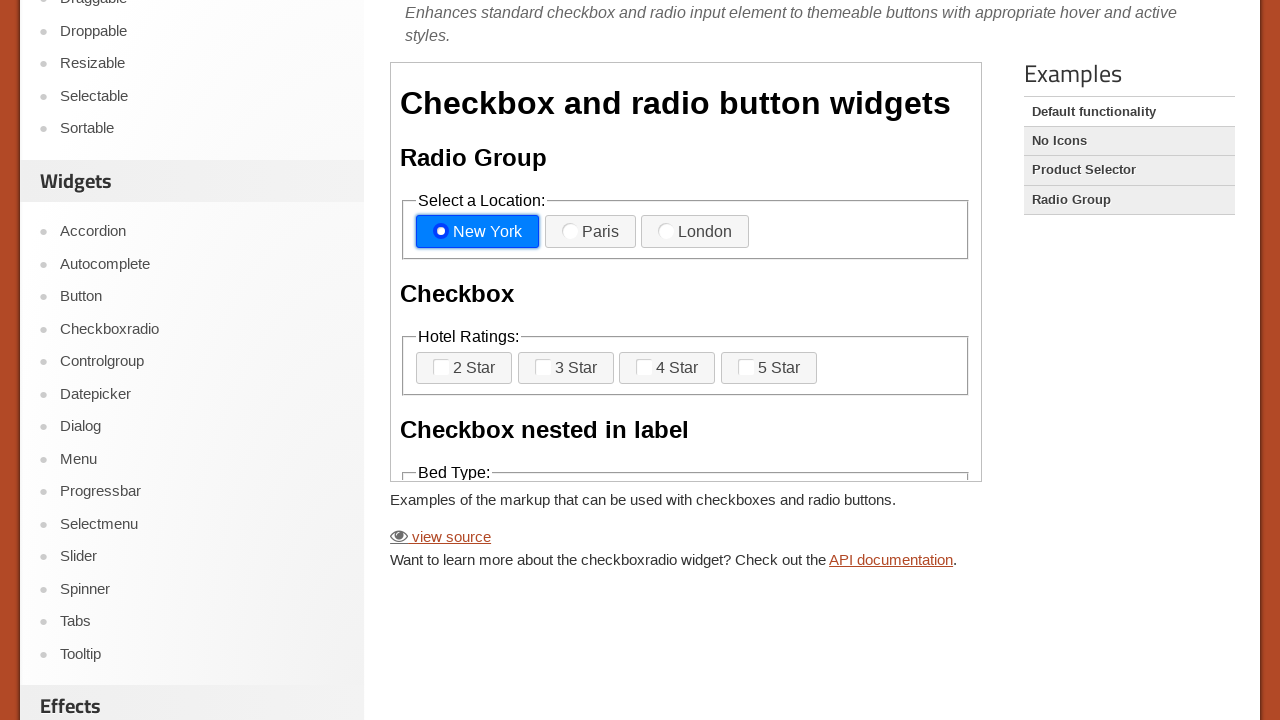

Selected rating option at (543, 367) on iframe >> nth=0 >> internal:control=enter-frame >> fieldset >> nth=1 >> label >>
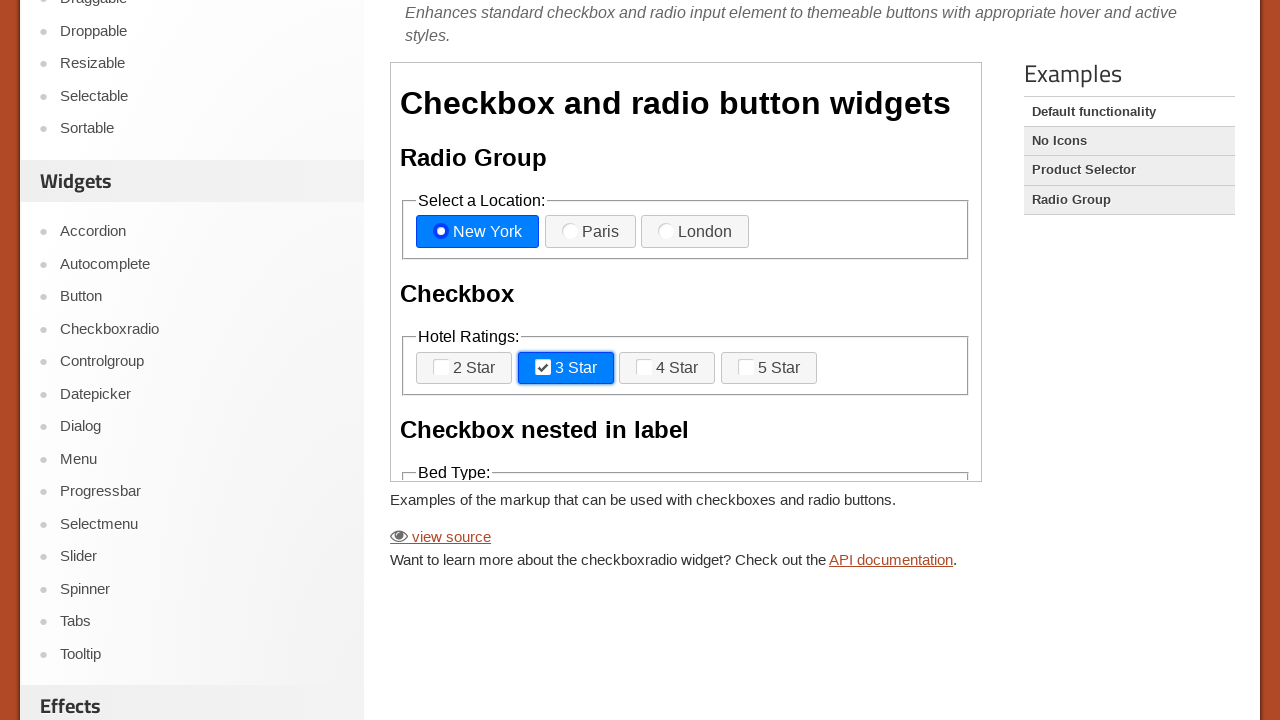

Selected bed type checkbox option at (686, 442) on iframe >> nth=0 >> internal:control=enter-frame >> fieldset >> nth=2 >> label >>
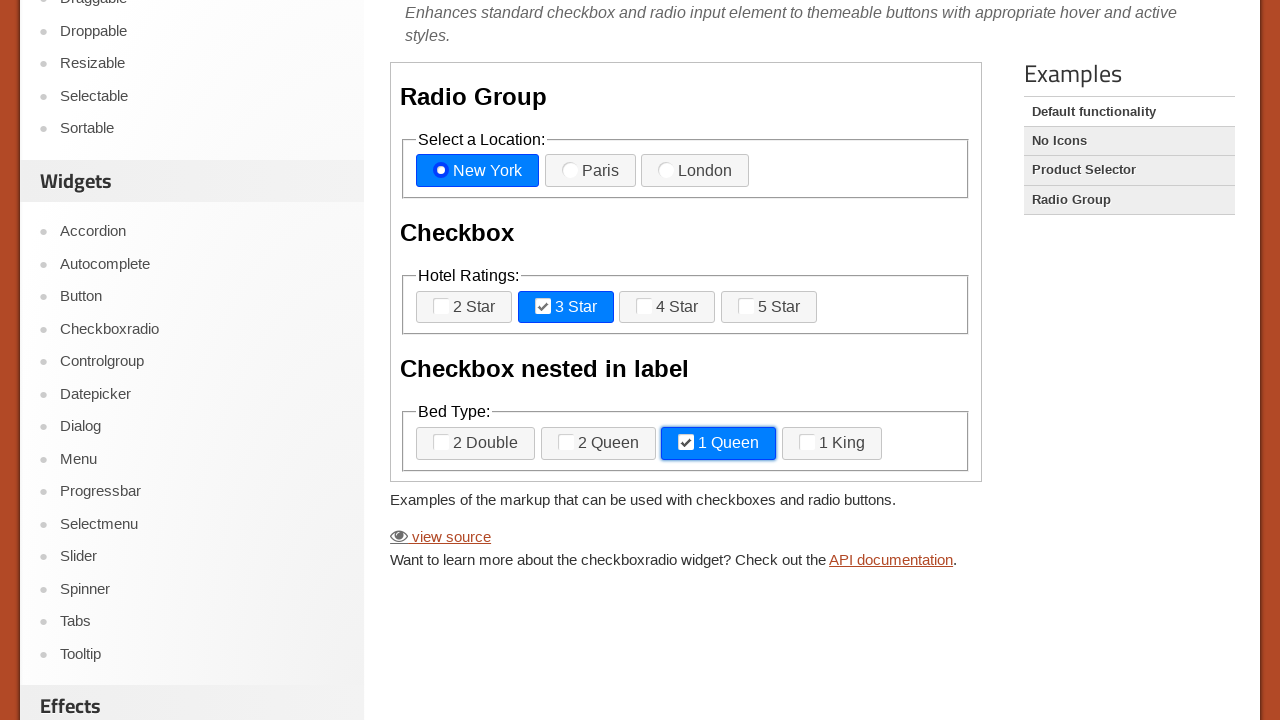

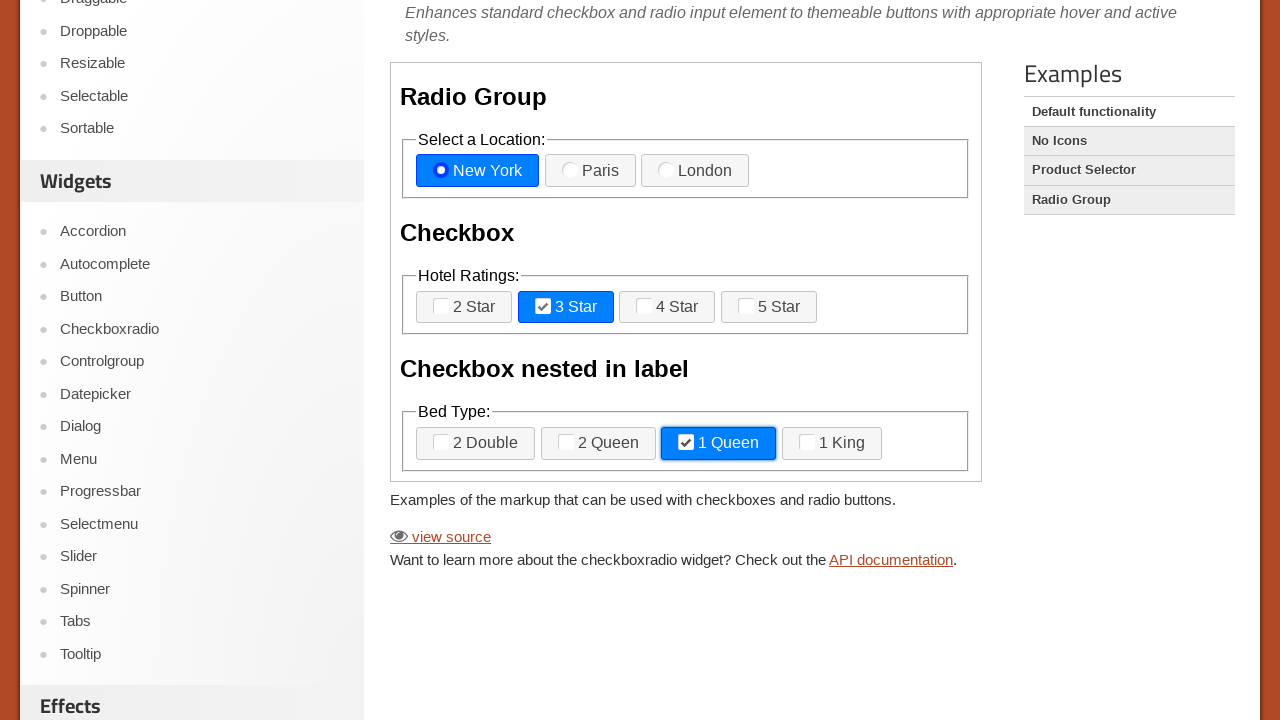